Tests clicking a button identified by its CSS class on the UI Testing Playground class attribute page

Starting URL: http://uitestingplayground.com/classattr

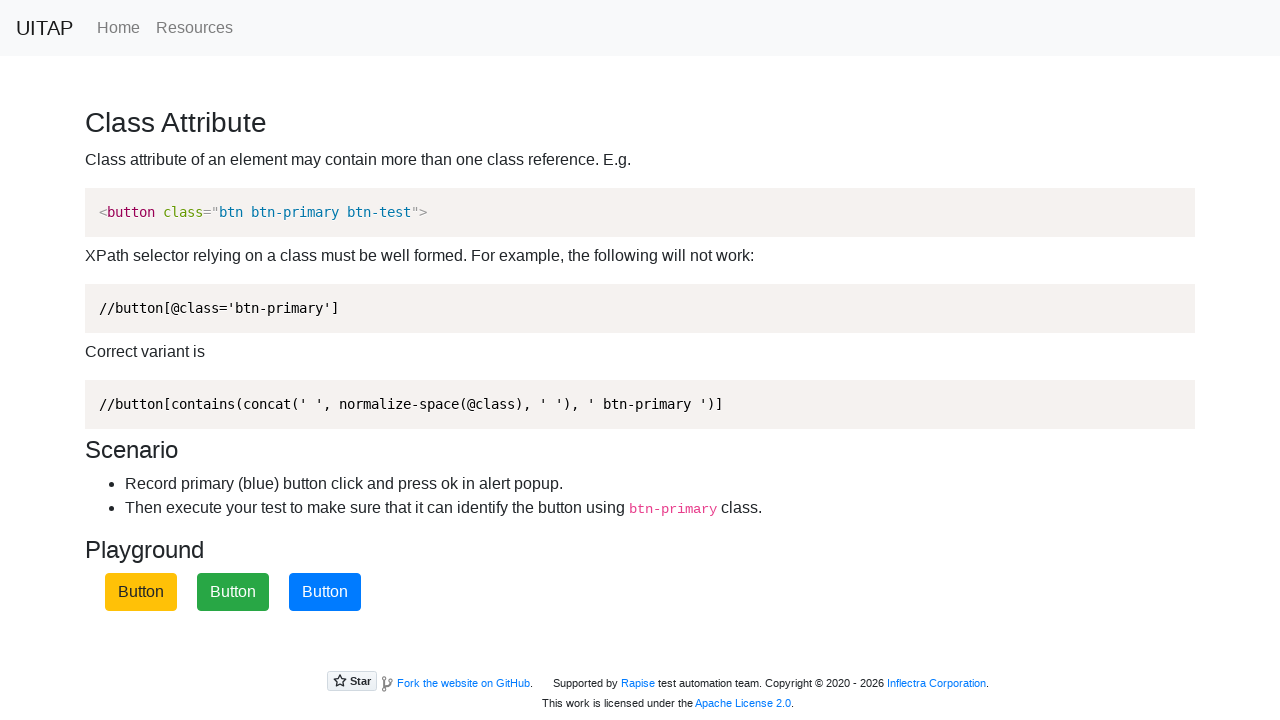

Clicked the primary button identified by .btn-primary class at (325, 592) on .btn-primary
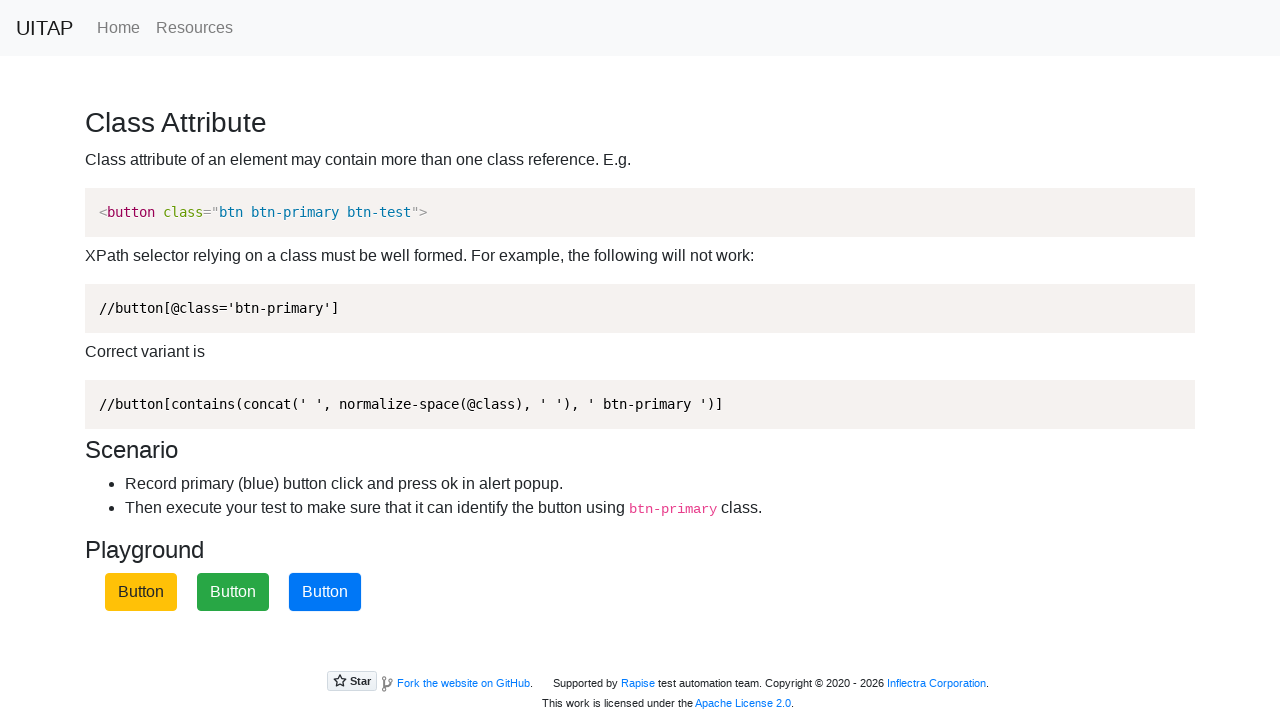

Set up dialog handler to accept alert dialogs
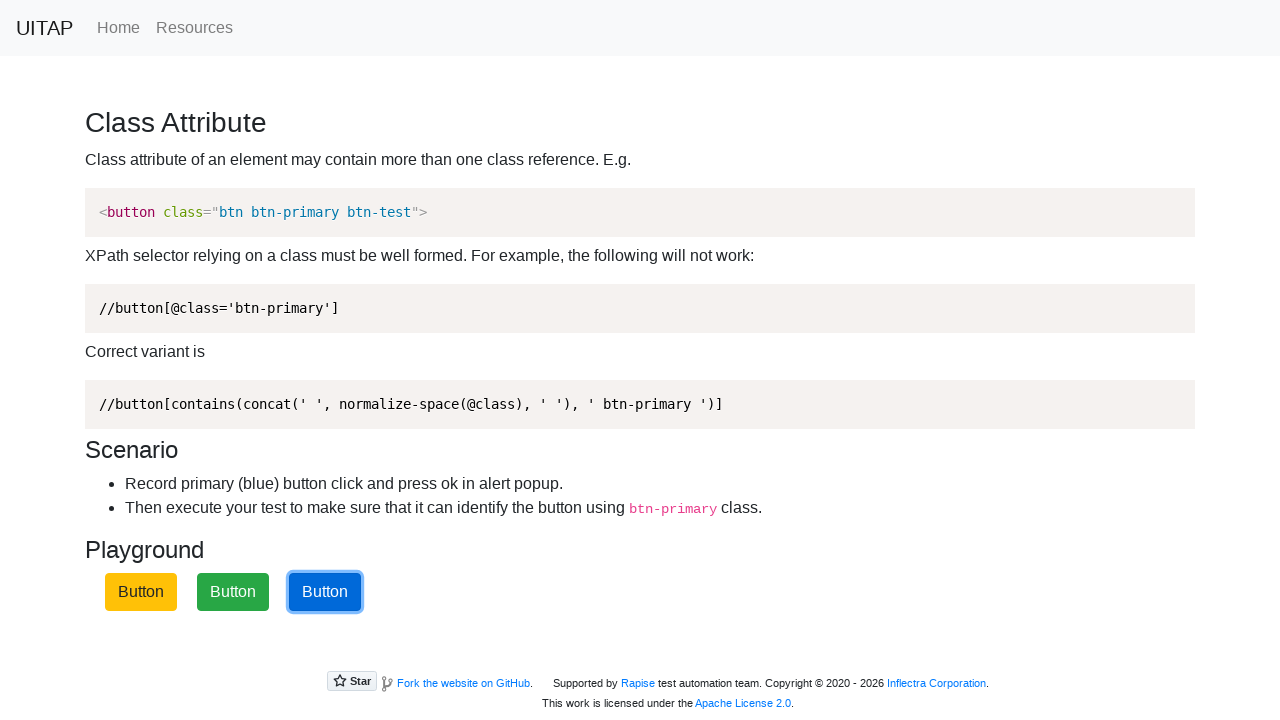

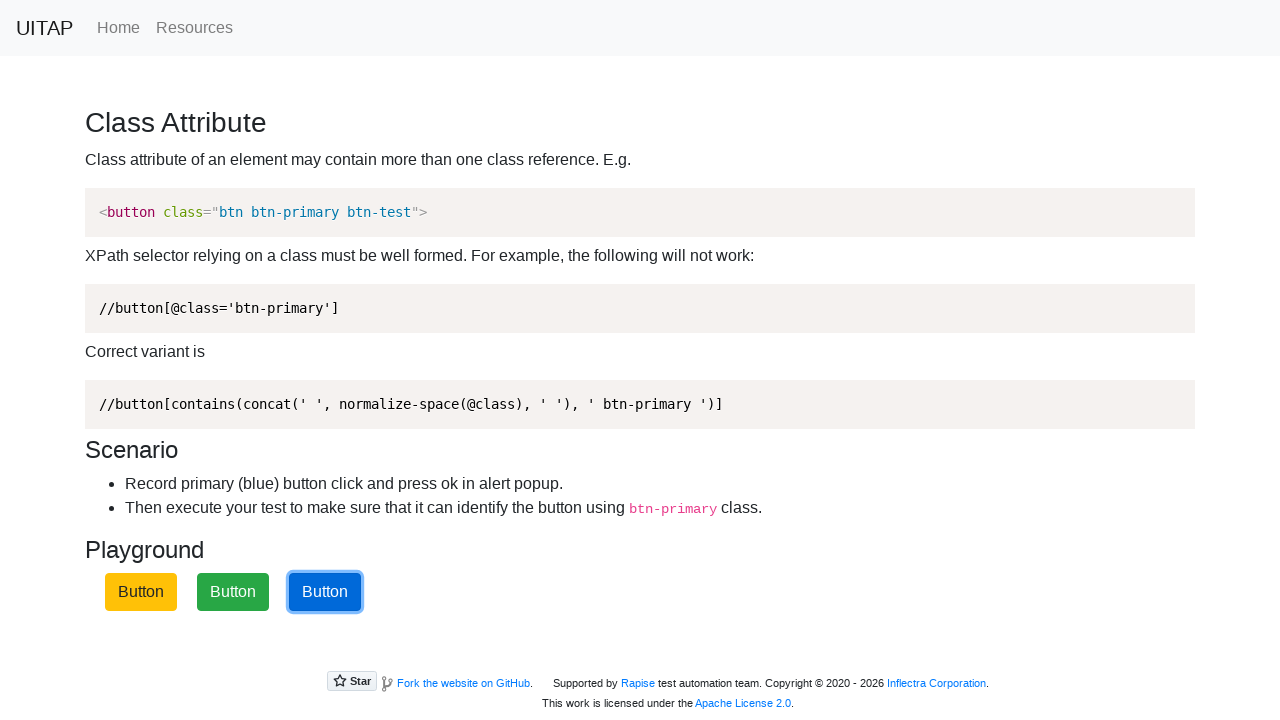